Tests jQuery tooltip functionality by hovering over an age input field and verifying the tooltip content is displayed correctly.

Starting URL: https://automationfc.github.io/jquery-tooltip/

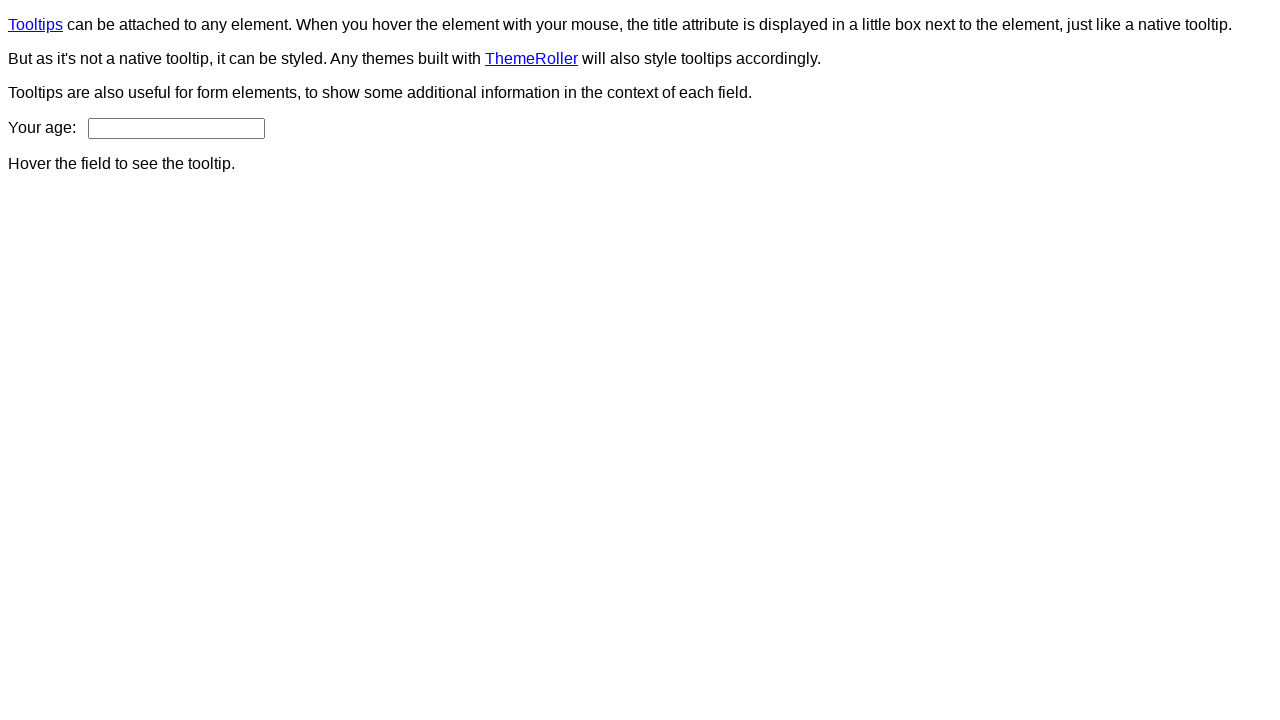

Hovered over age input field to trigger tooltip at (176, 128) on input#age
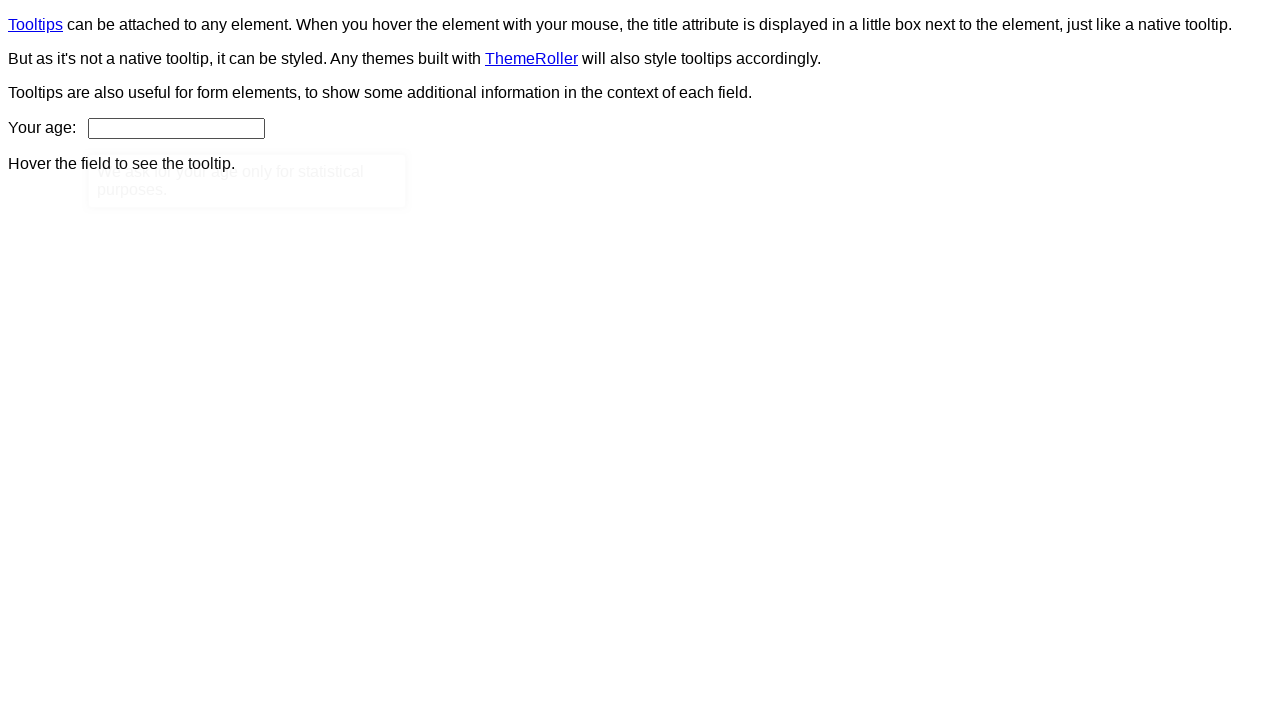

Tooltip element became visible
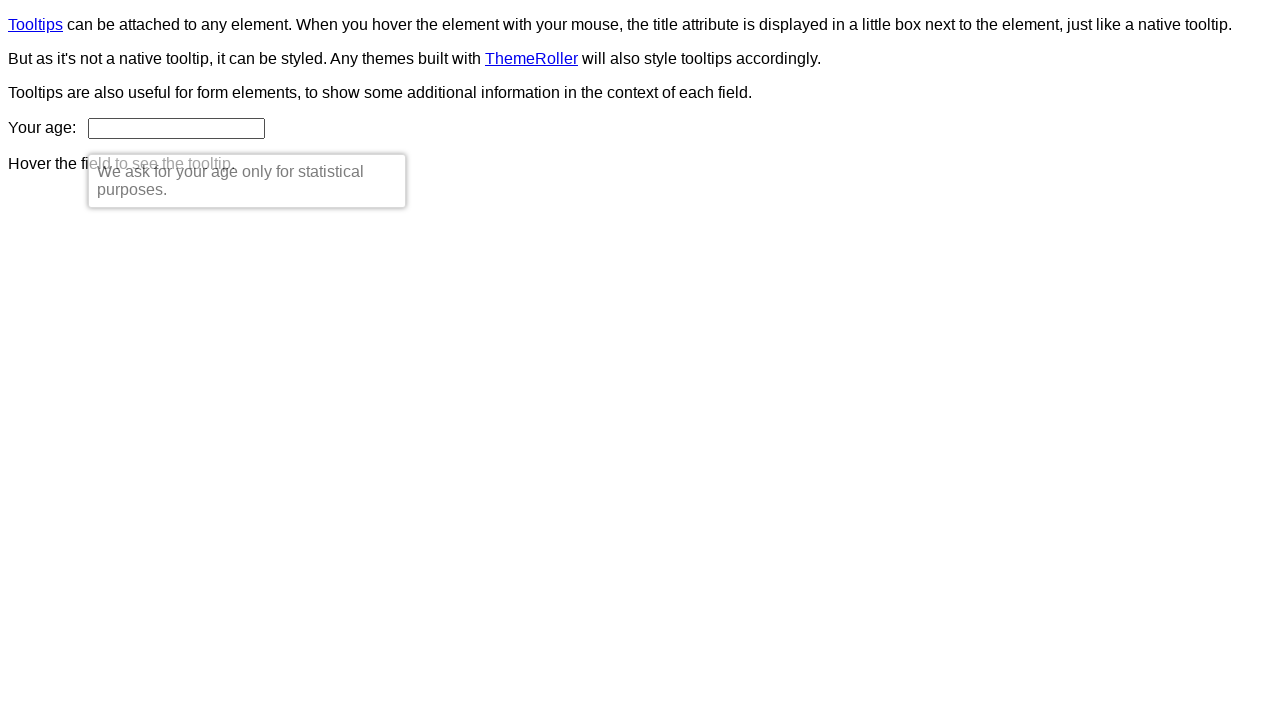

Verified tooltip content matches expected text: 'We ask for your age only for statistical purposes.'
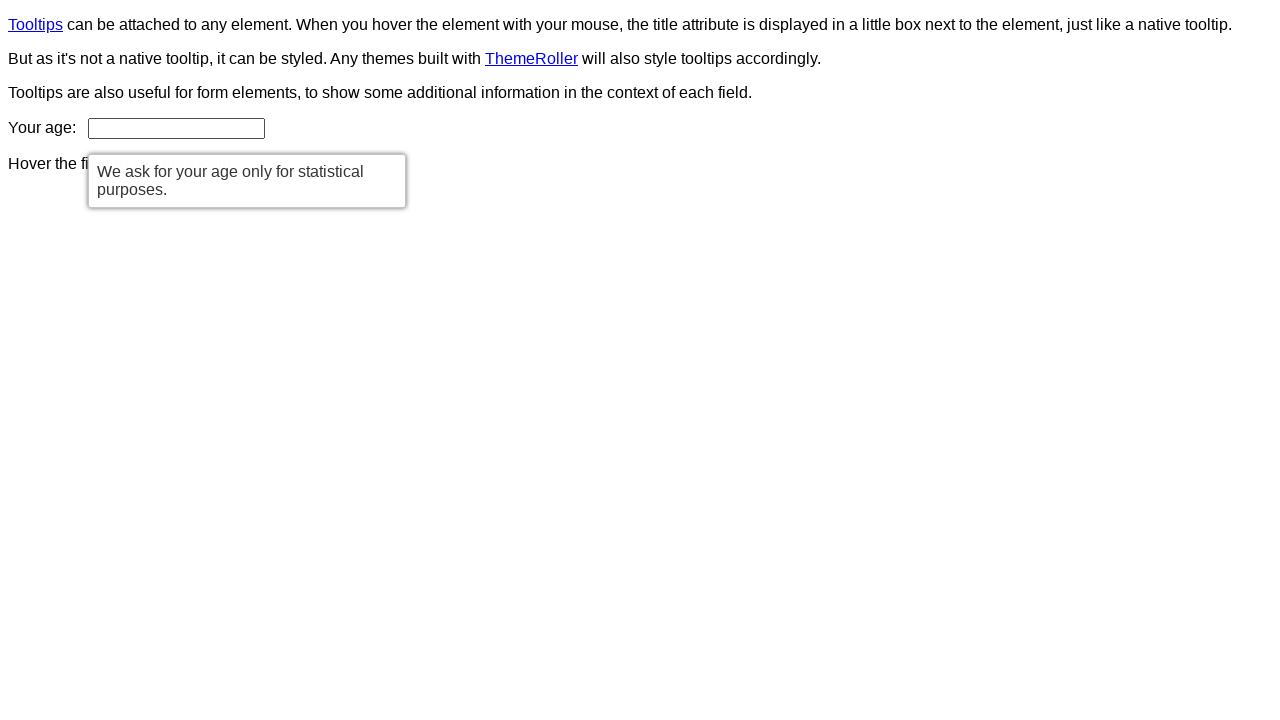

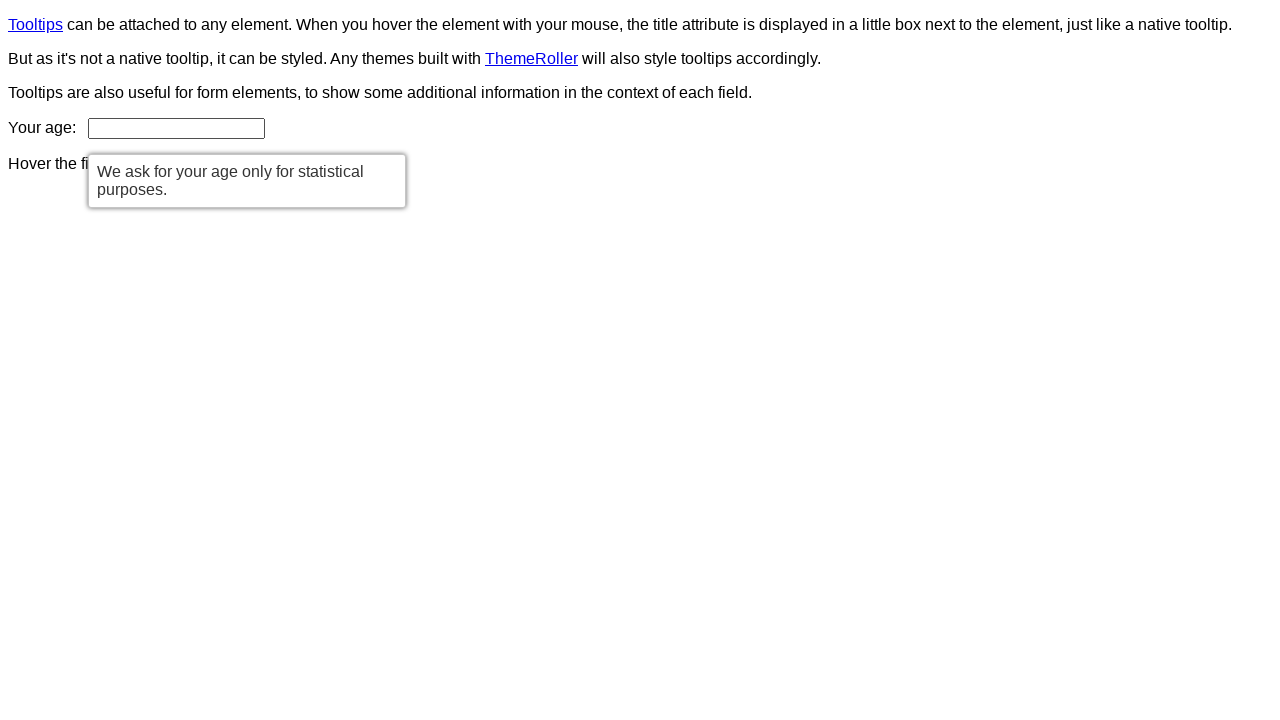